Tests filling a name input field on a test automation practice page

Starting URL: https://testautomationpractice.blogspot.com

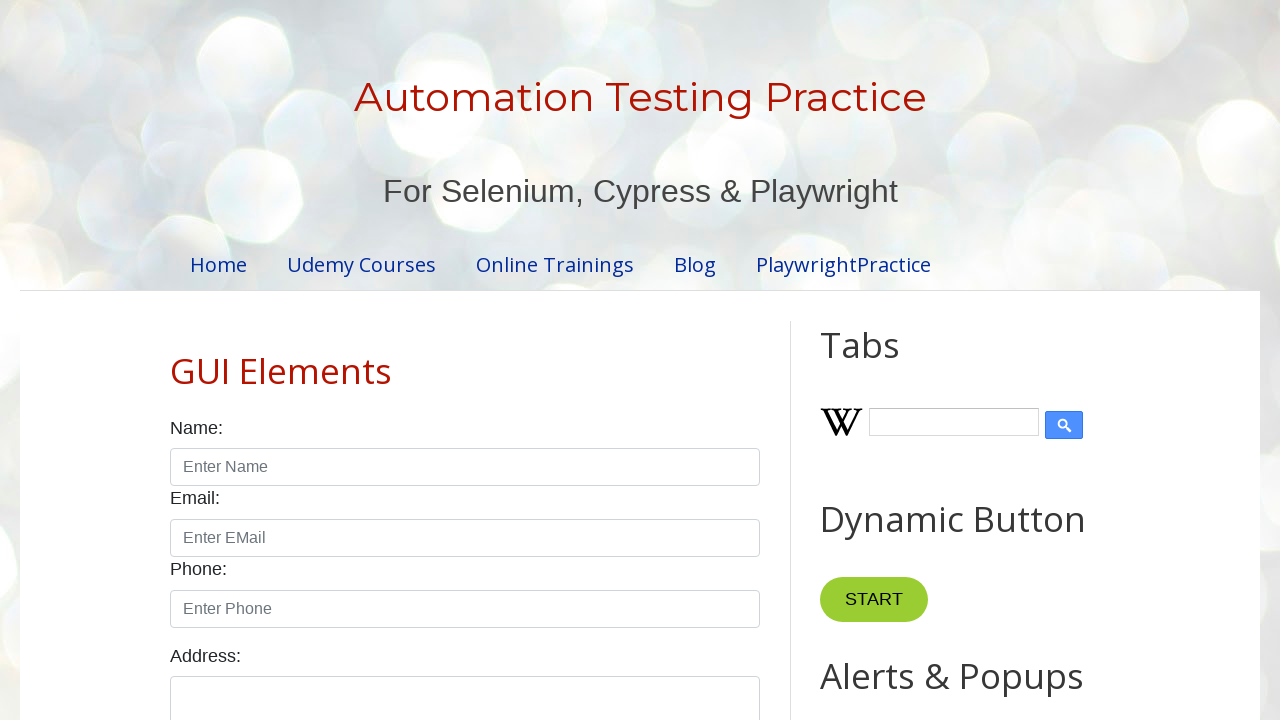

Filled name input field with 'Sachin' on [id="name"]
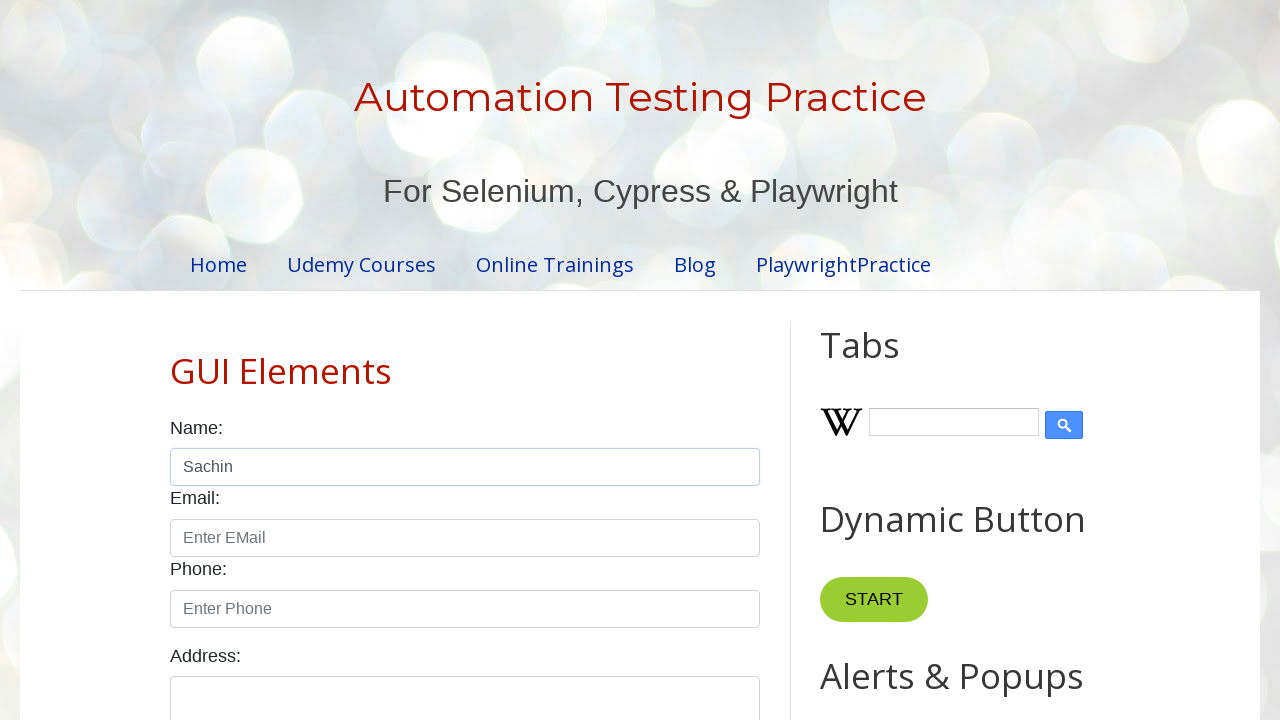

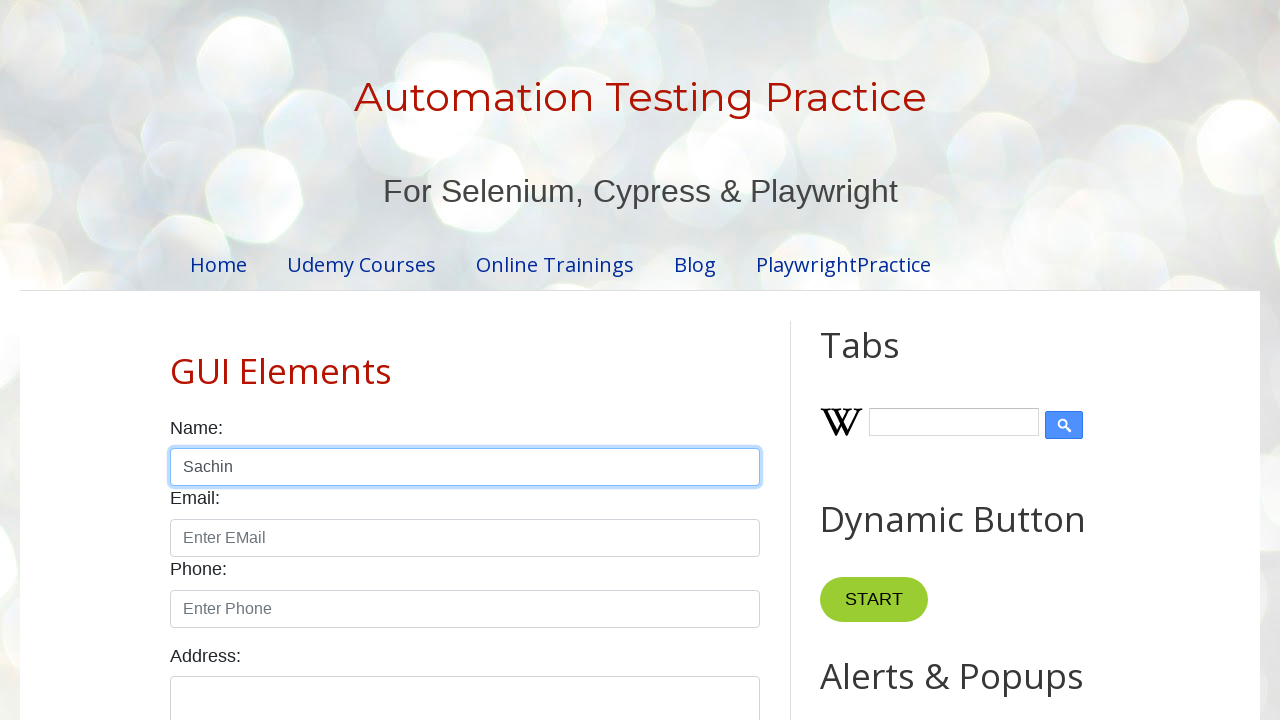